Navigates to a demo application, accesses the dropdown section in UI Testing Concepts, and verifies dropdown content

Starting URL: https://demoapps.qspiders.com/

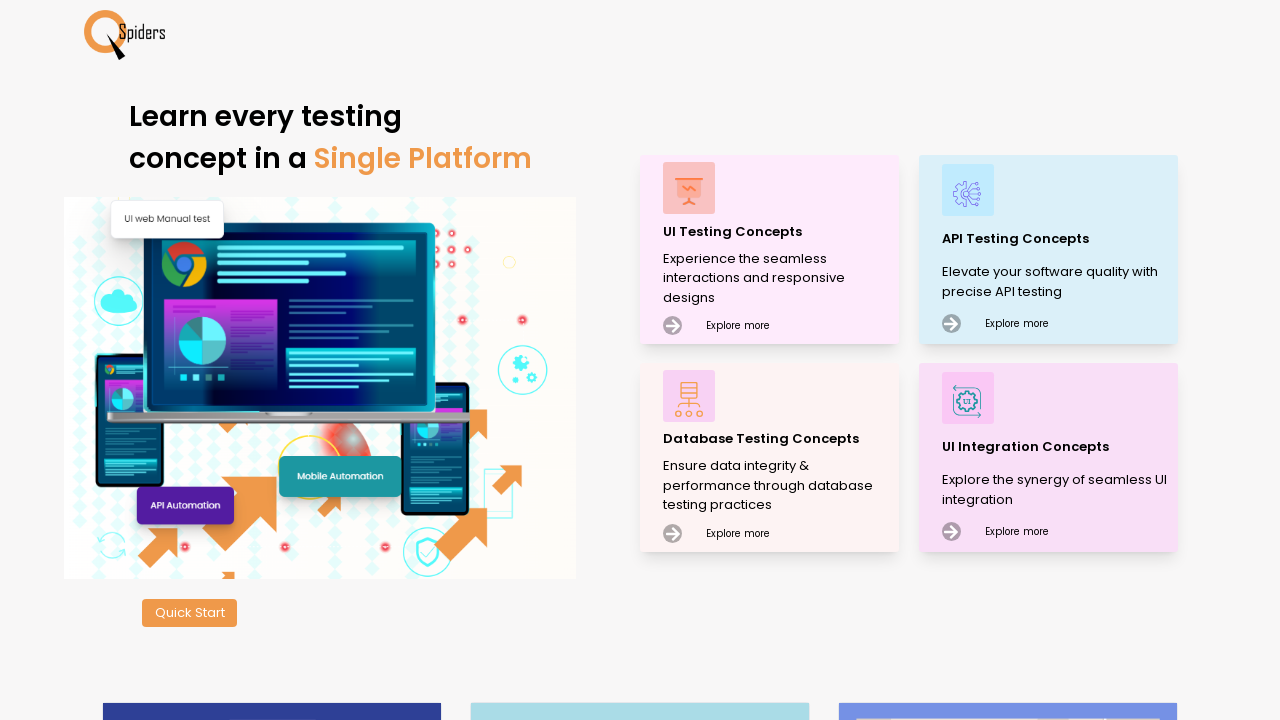

Clicked on UI Testing Concepts at (778, 232) on xpath=//p[text()='UI Testing Concepts']
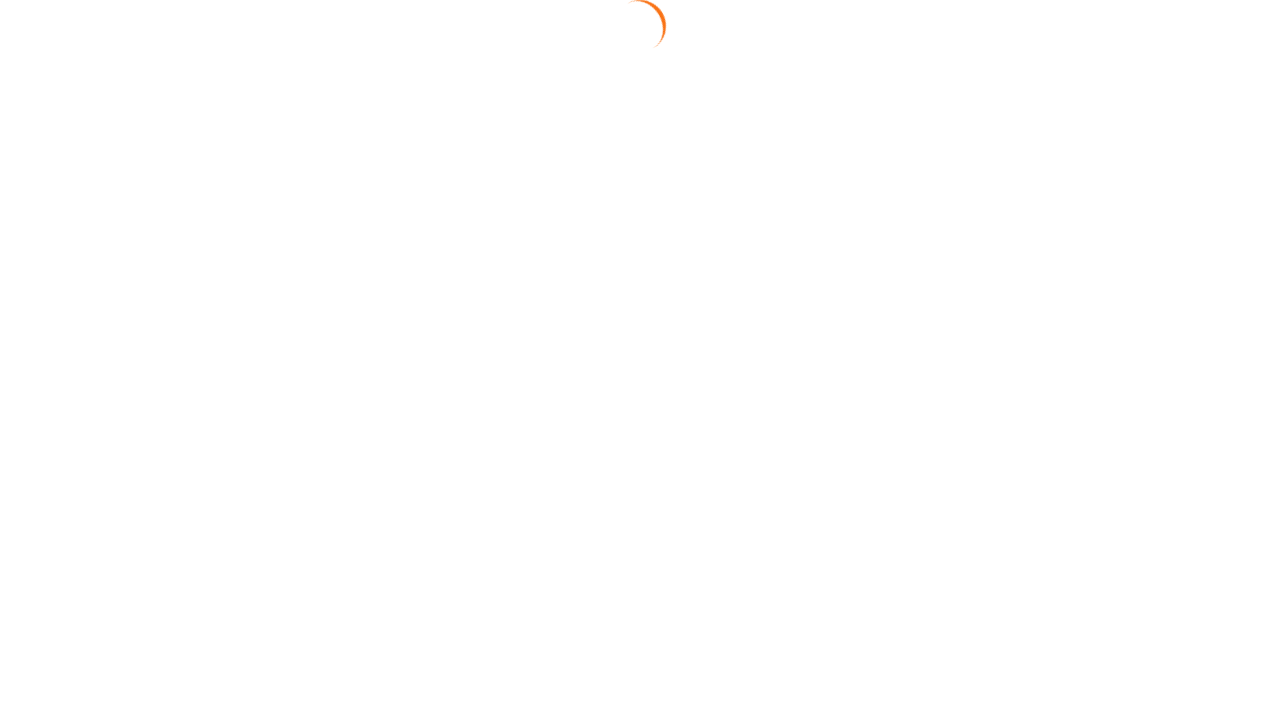

Clicked on Dropdown section at (52, 350) on xpath=//section[text()='Dropdown']
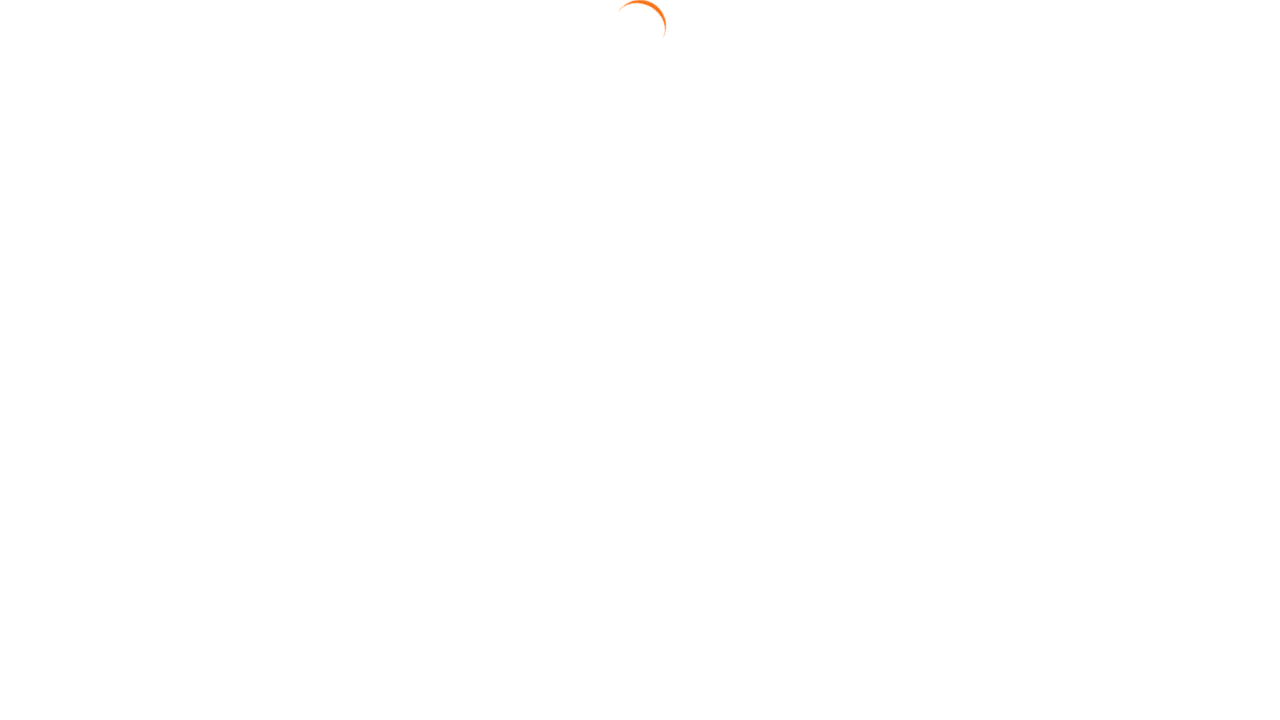

Dropdown element loaded and is visible
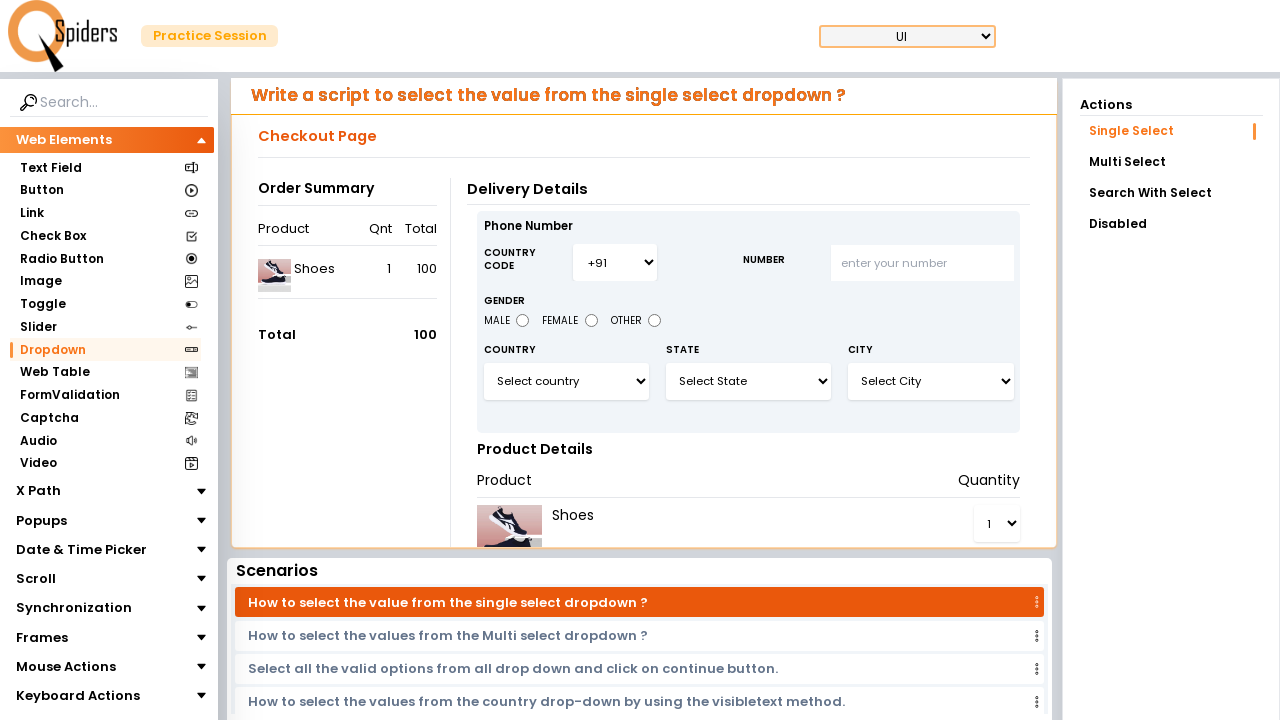

Located India option in dropdown
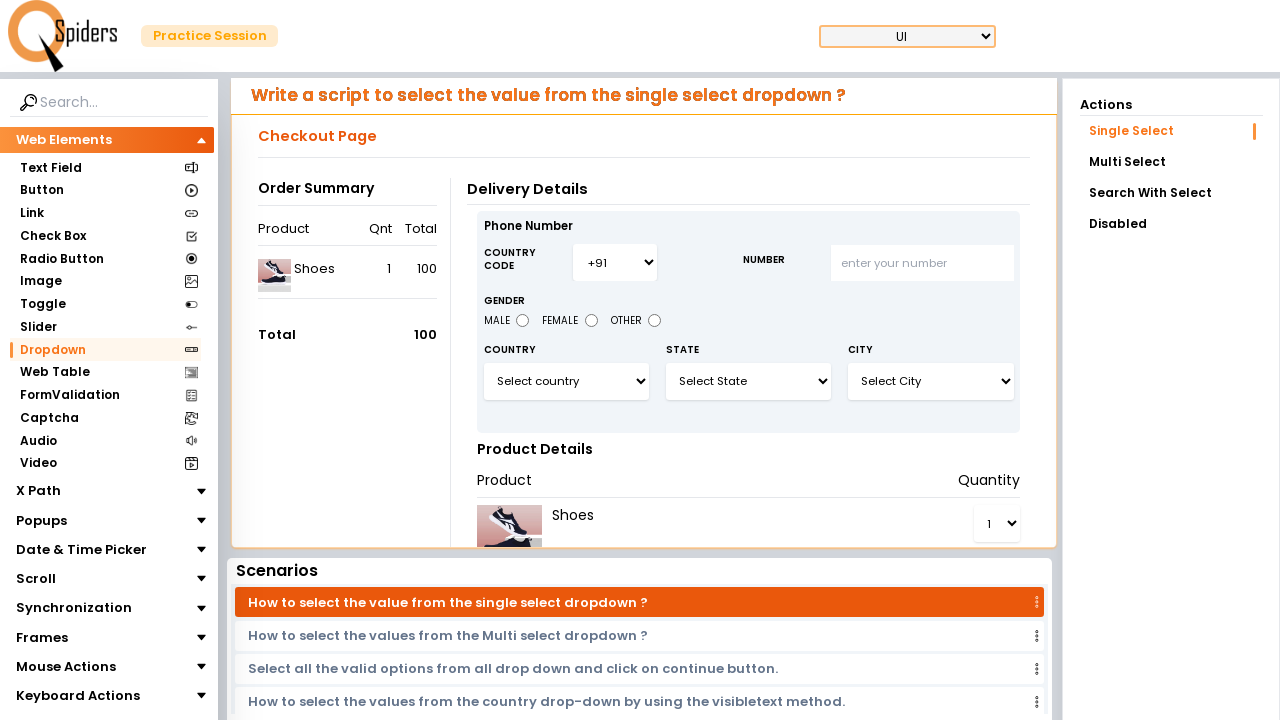

Verified India option text content matches expected value
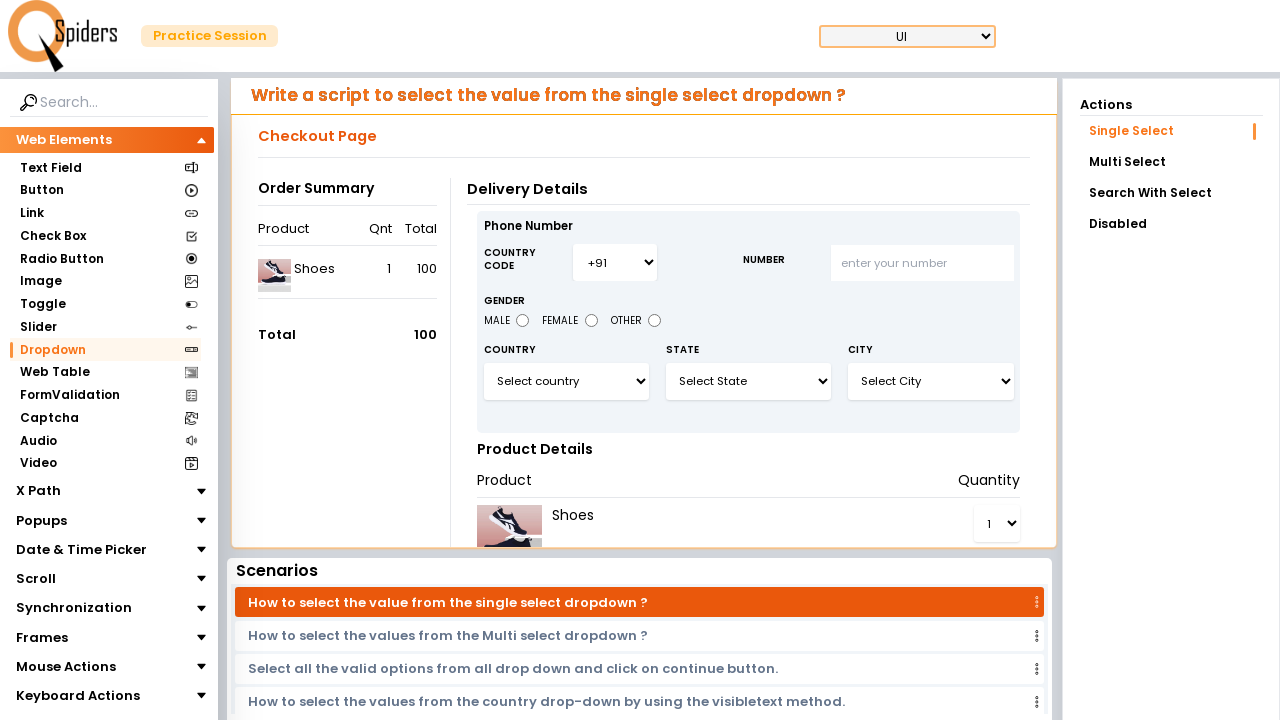

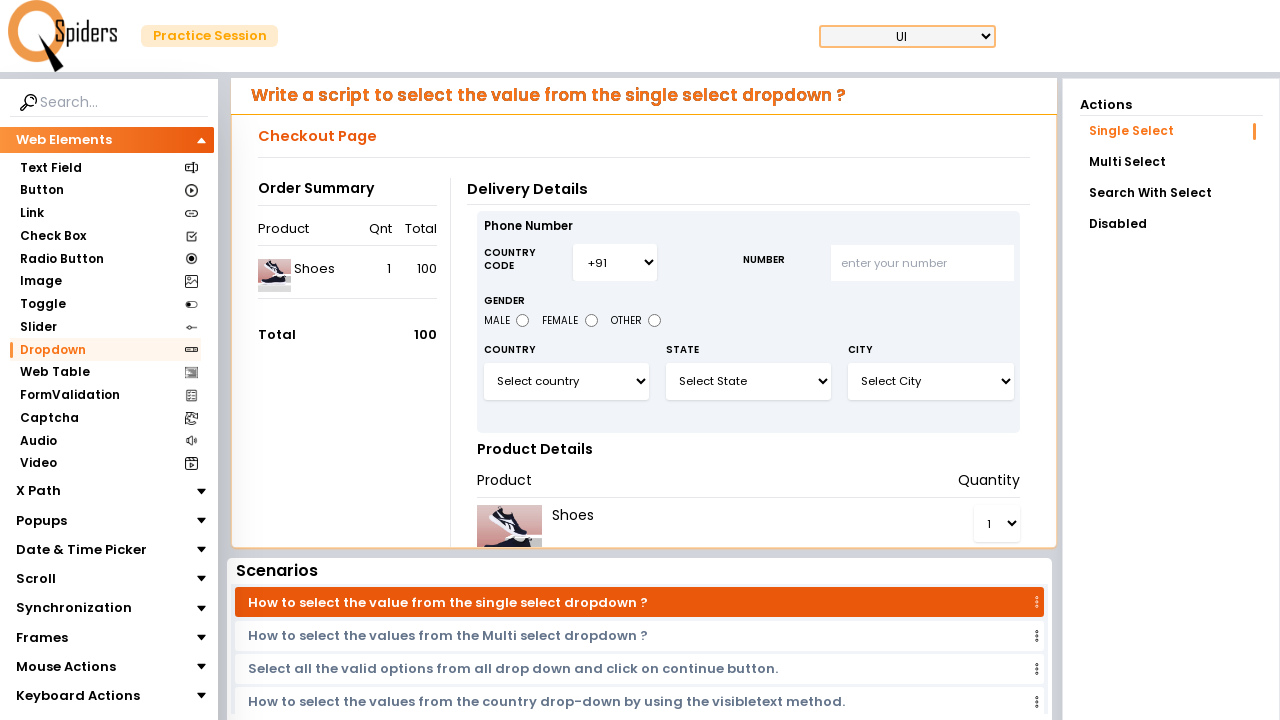